Solves a mathematical formula based on a value from the page, fills the result in an input field, checks two checkboxes, and submits the form

Starting URL: http://suninjuly.github.io/math.html

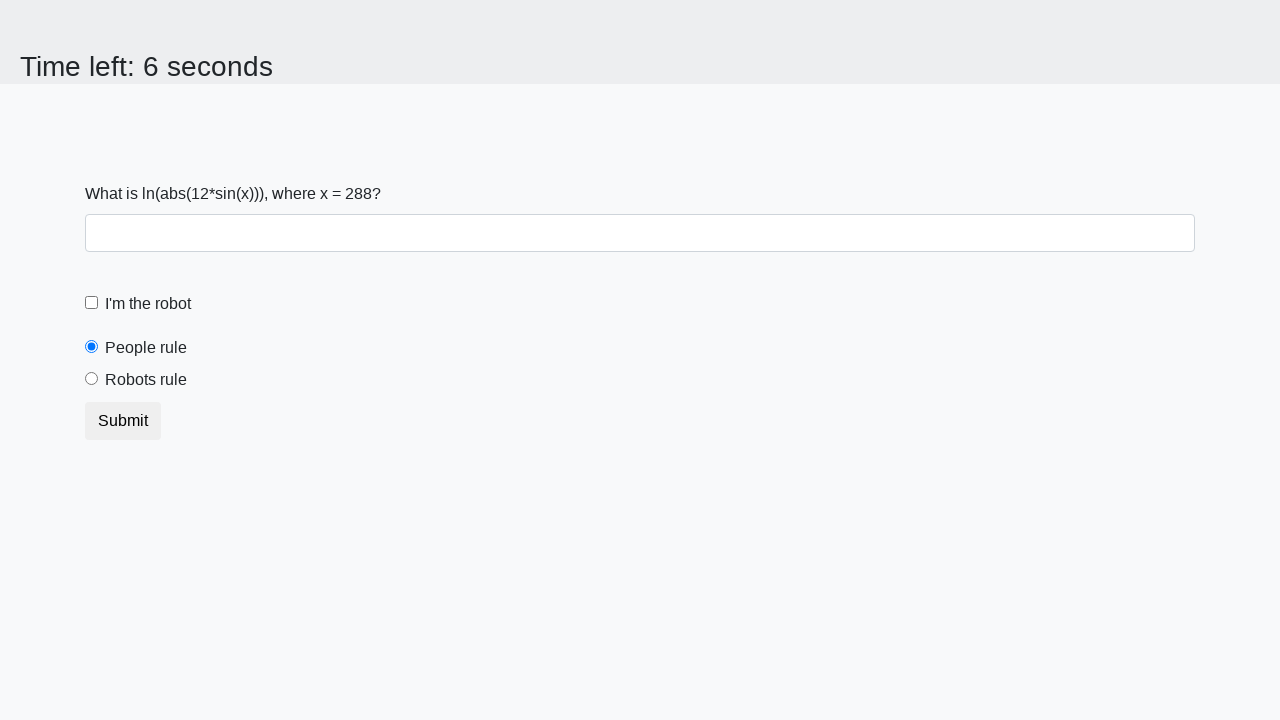

Extracted x value from page element
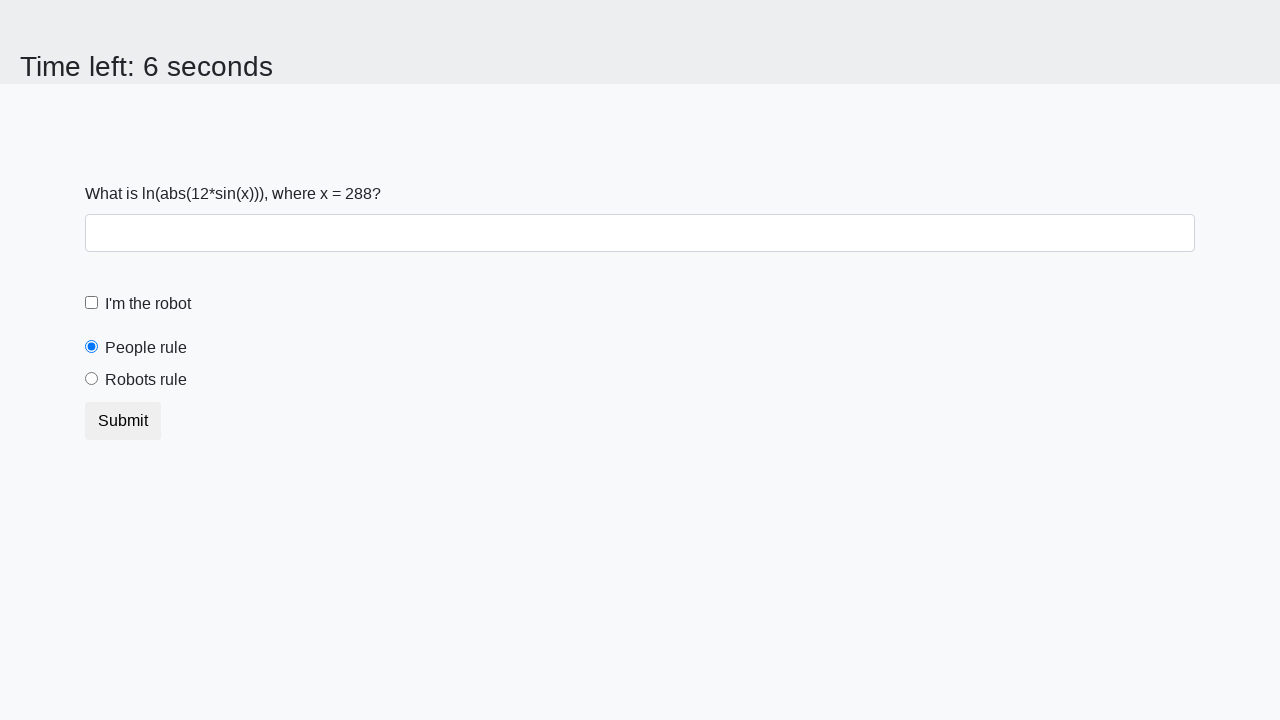

Calculated mathematical formula result: 2.3288425731266043
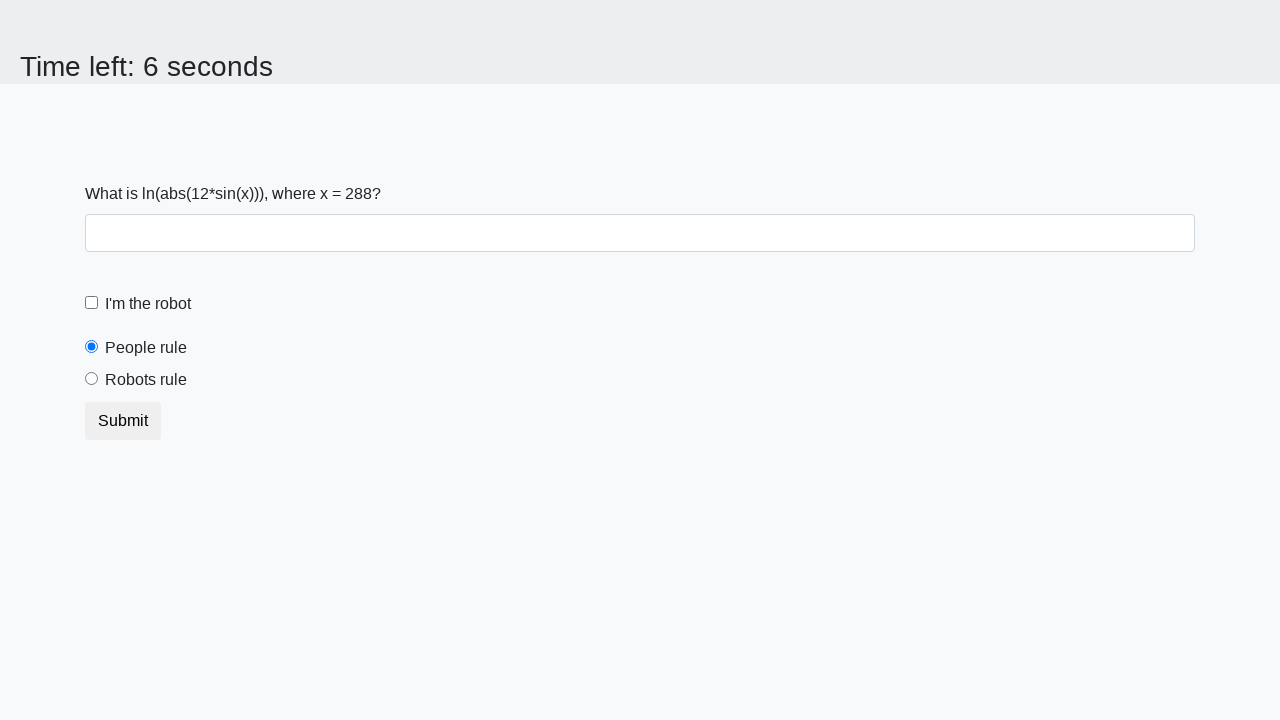

Filled input field with calculated result on xpath=//div[1]/input
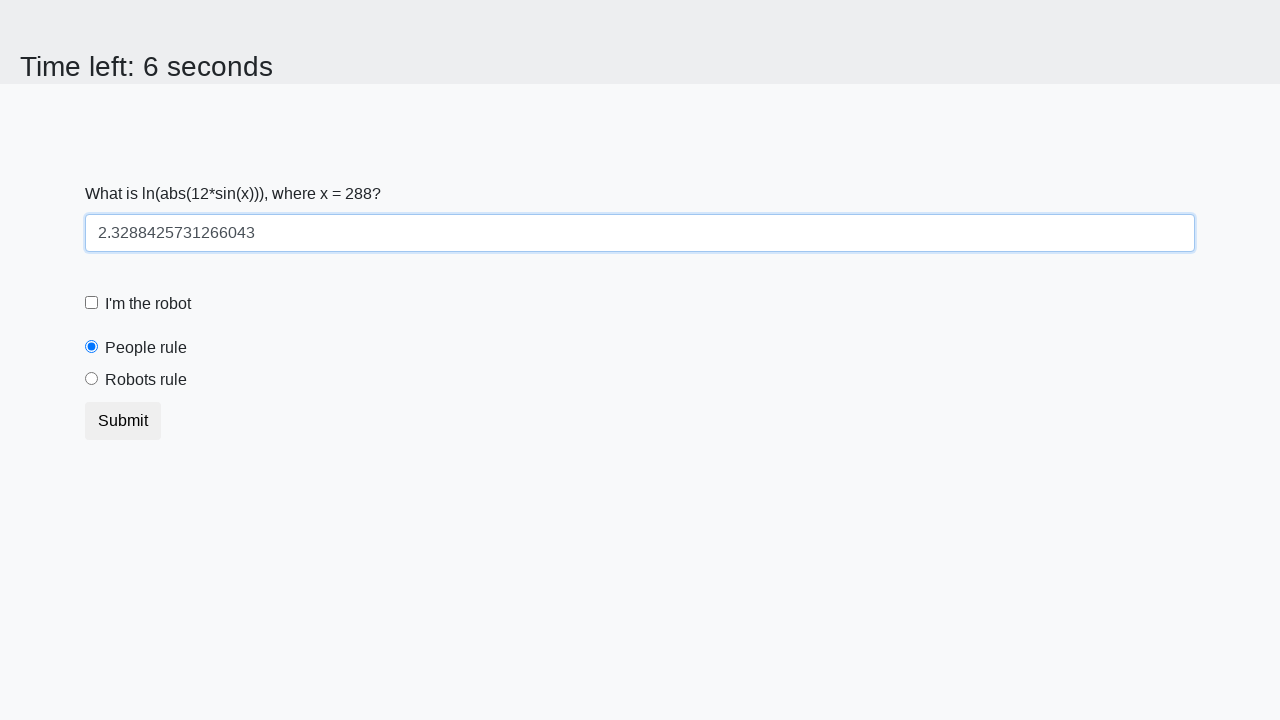

Checked 'I'm a robot' checkbox at (148, 304) on xpath=//div[2]/label
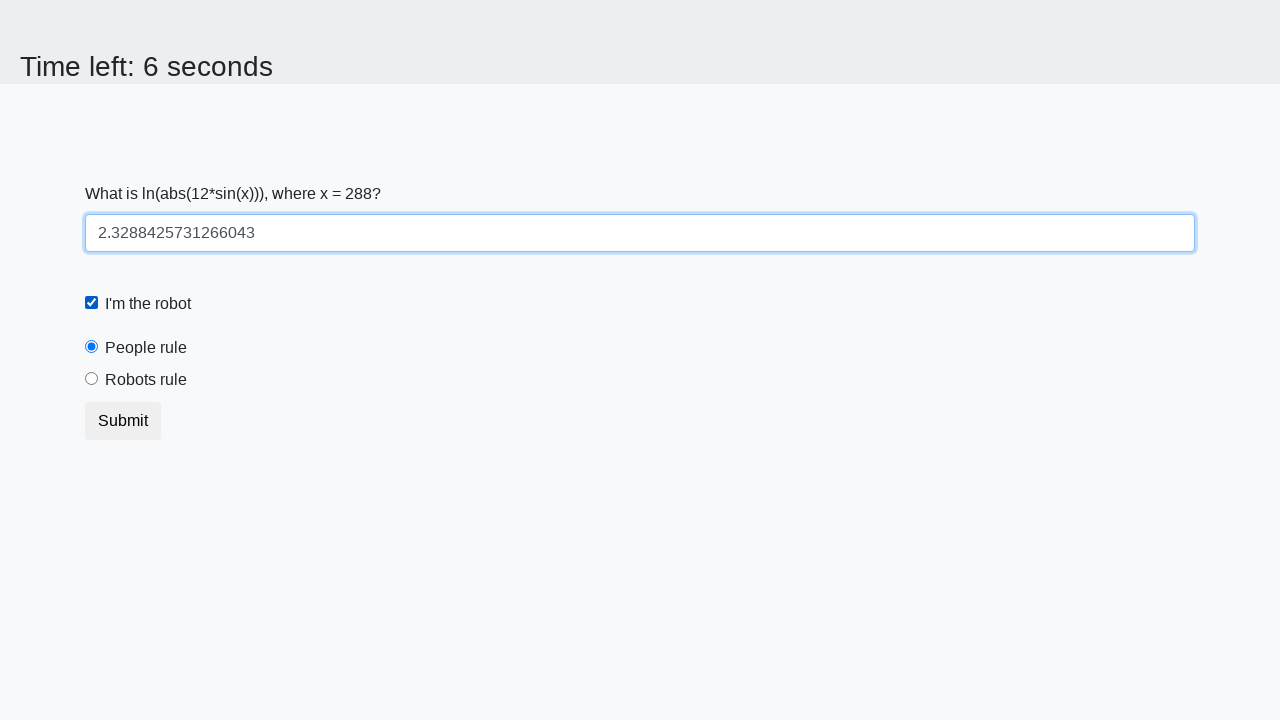

Checked 'Robots rule' checkbox at (146, 380) on xpath=//div[4]/label
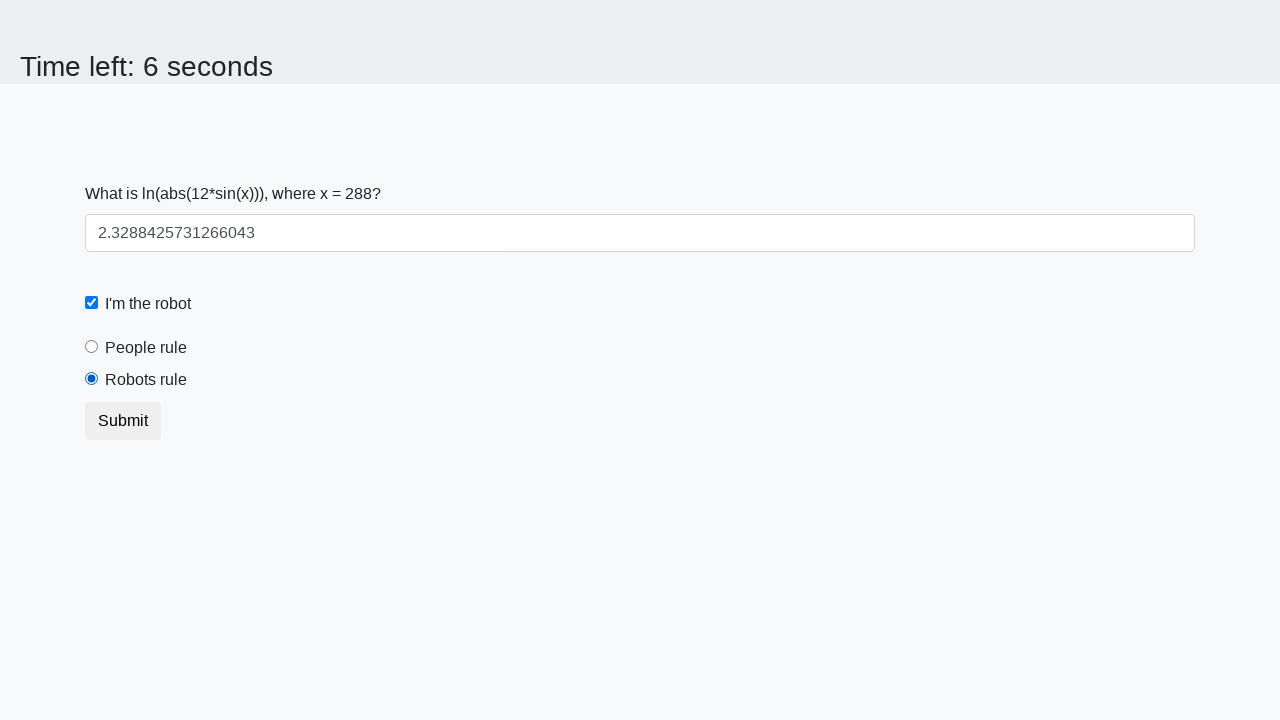

Submitted the form at (123, 421) on xpath=//form/button
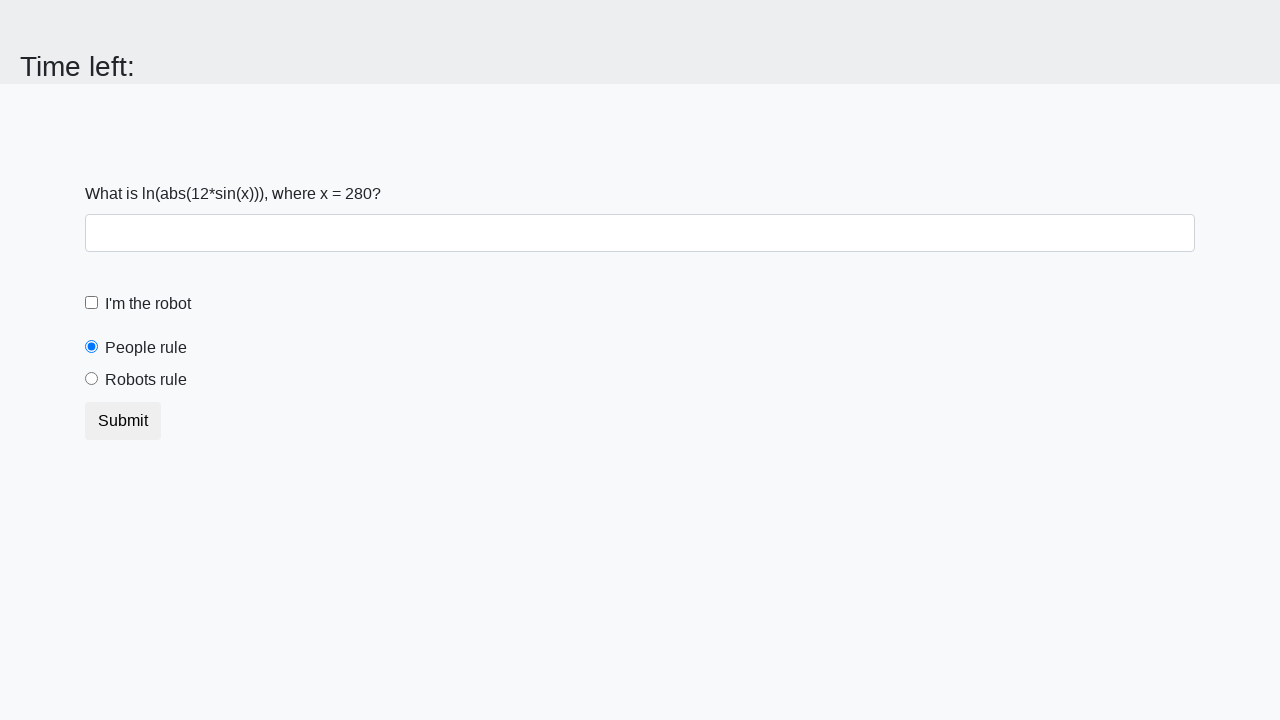

Waited for form submission to complete
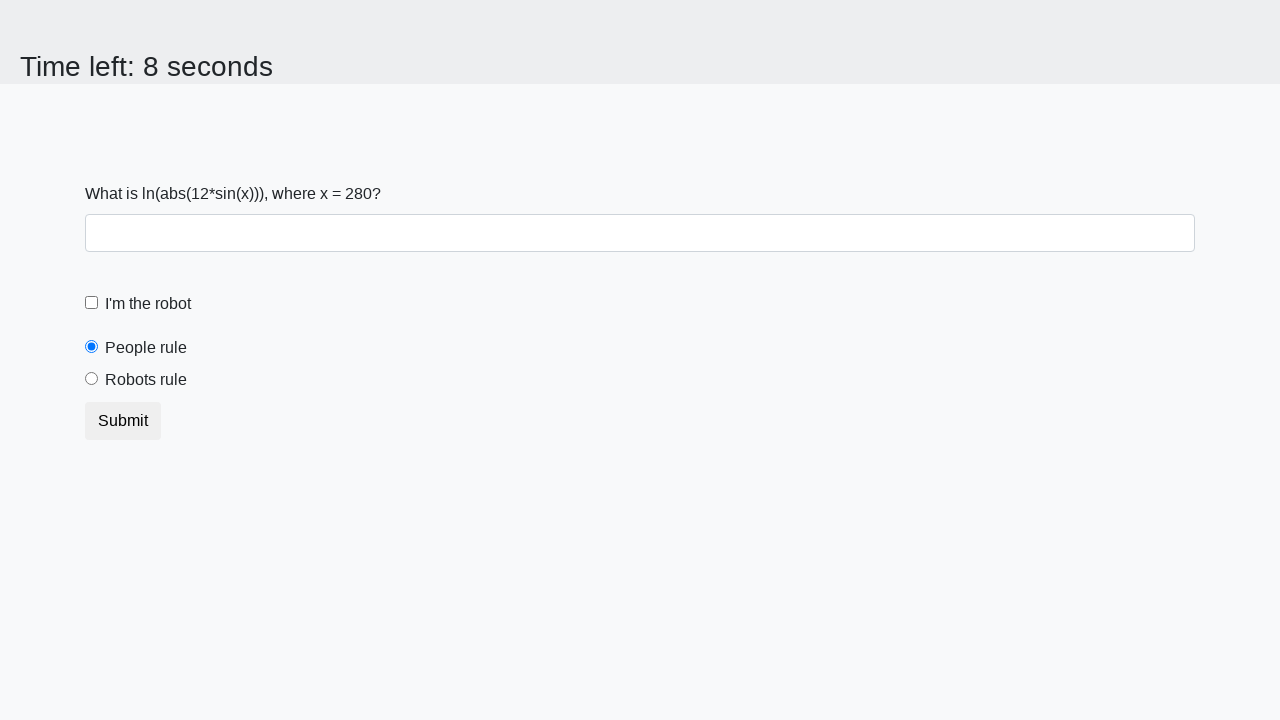

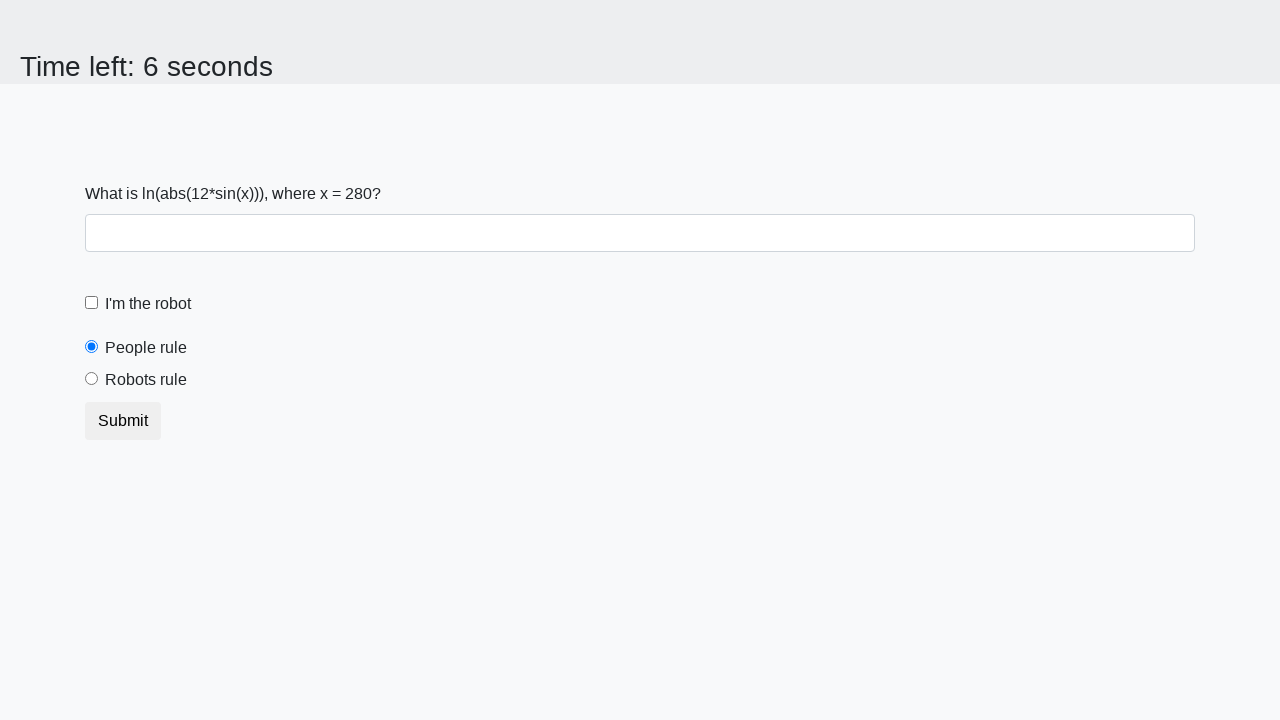